Tests launching an alert dialog and verifying its text content

Starting URL: https://bonigarcia.dev/selenium-webdriver-java/dialog-boxes.html

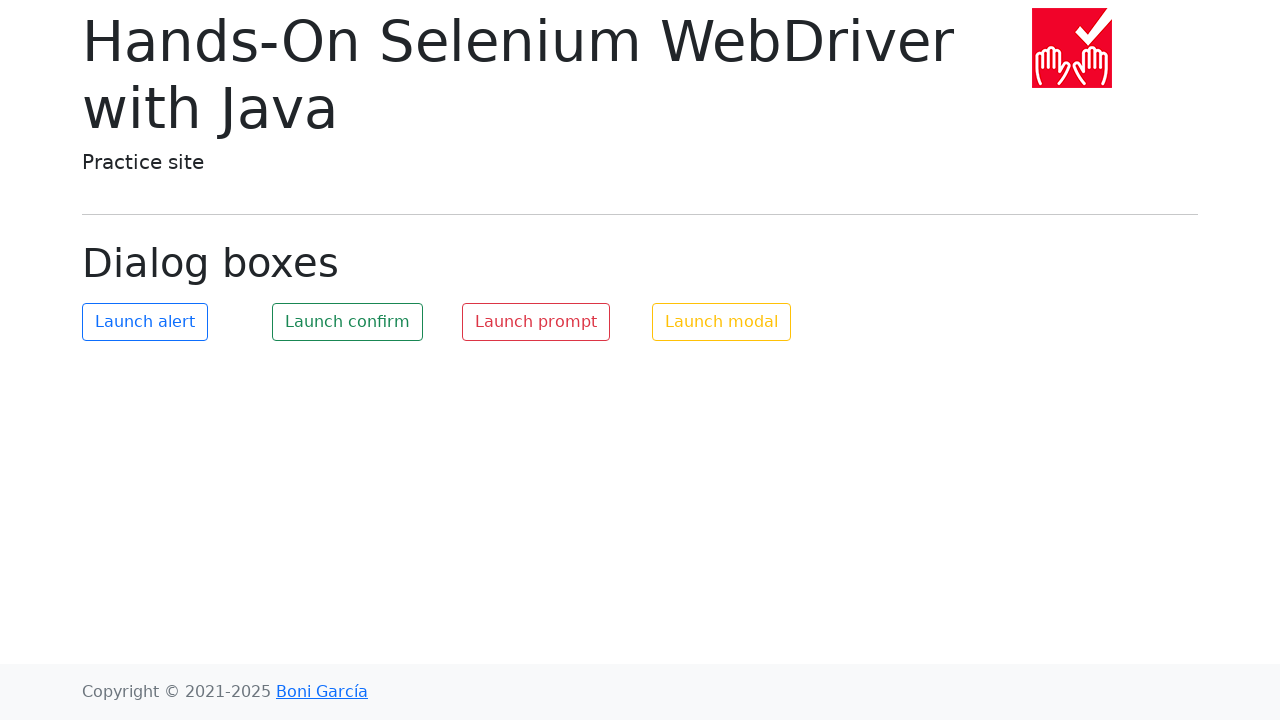

Set up dialog handler to capture alert text
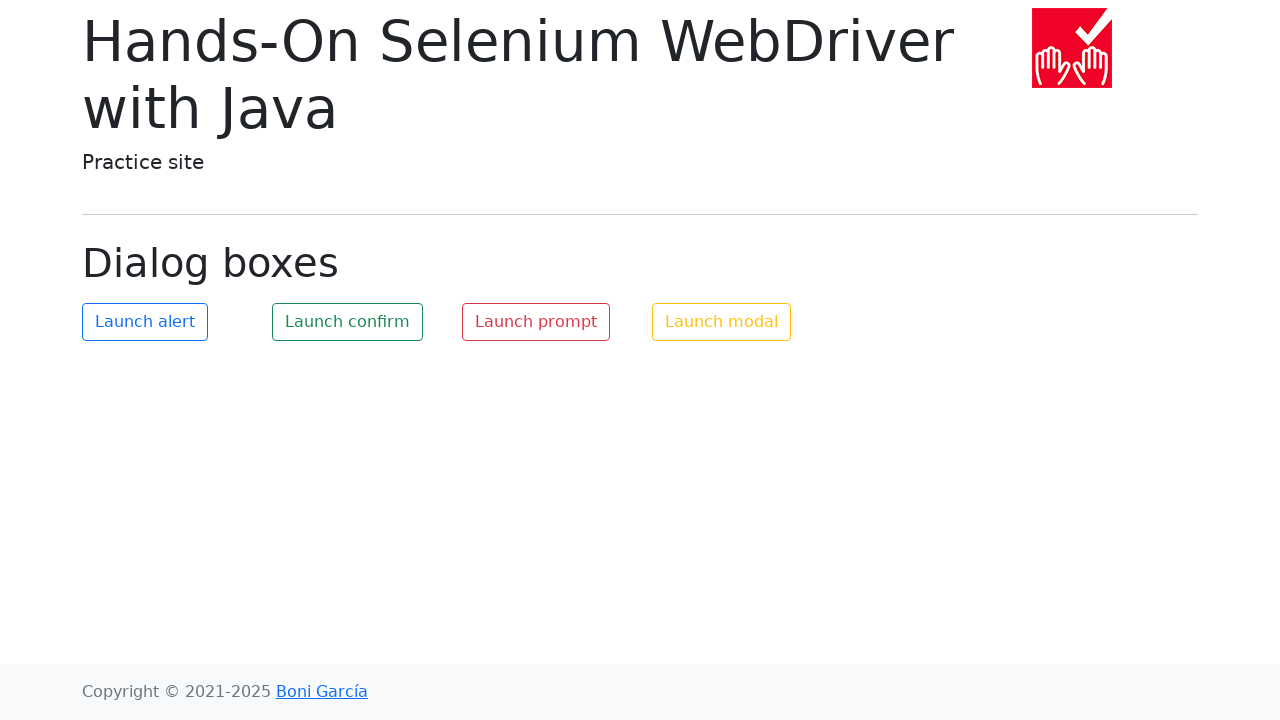

Clicked Launch alert button at (145, 322) on xpath=//button[@id='my-alert']
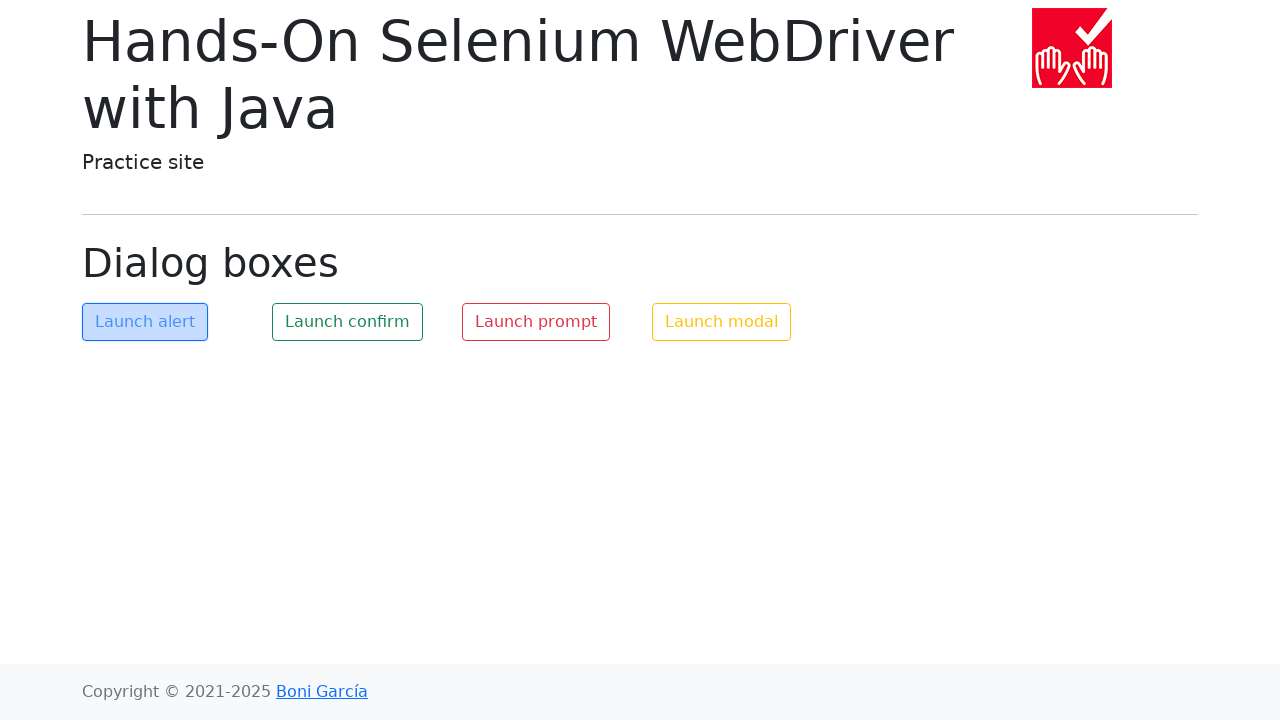

Waited for alert dialog to be handled
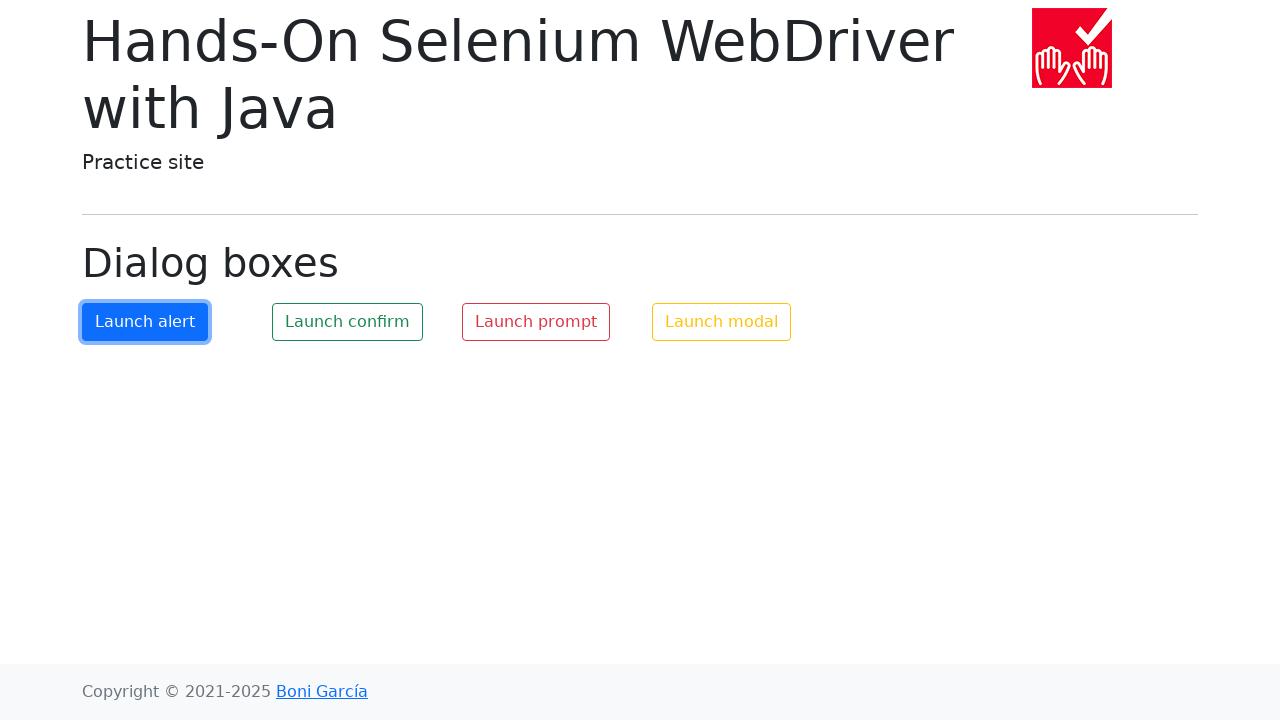

Verified alert text is 'Hello world!'
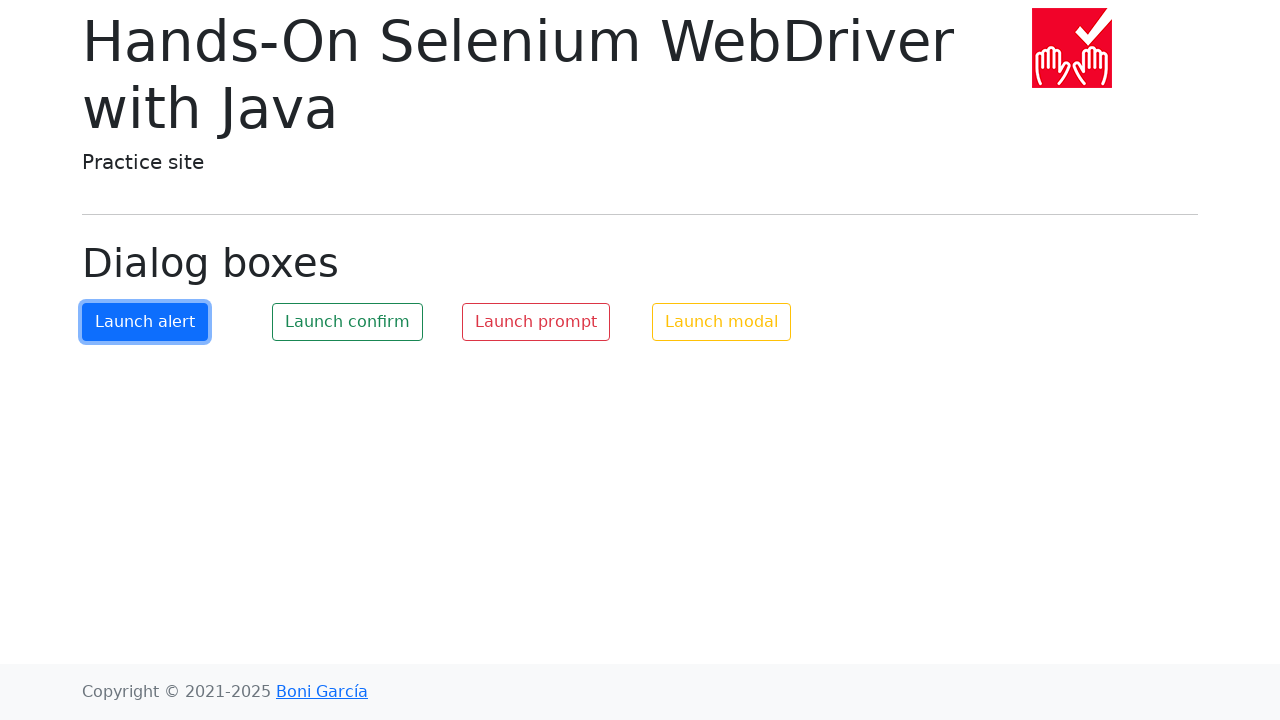

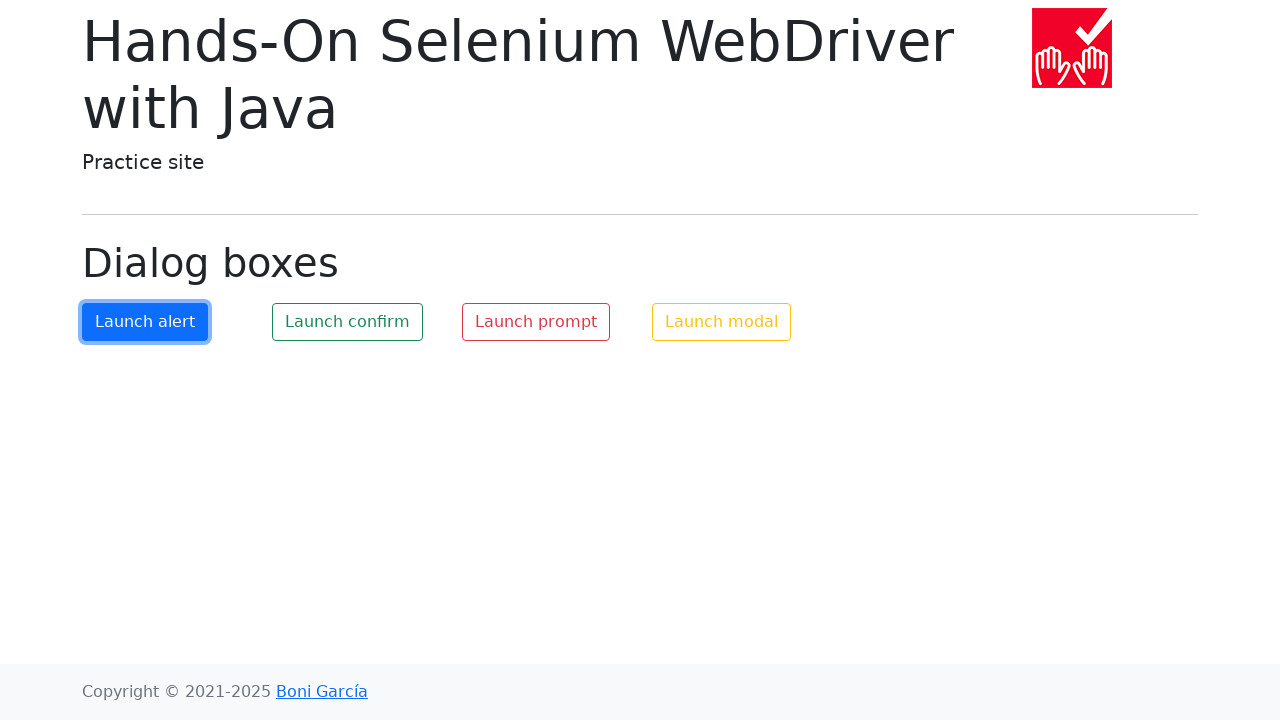